Directly visits the Elements page and verifies the placeholder text is displayed

Starting URL: https://demoqa.com/elements

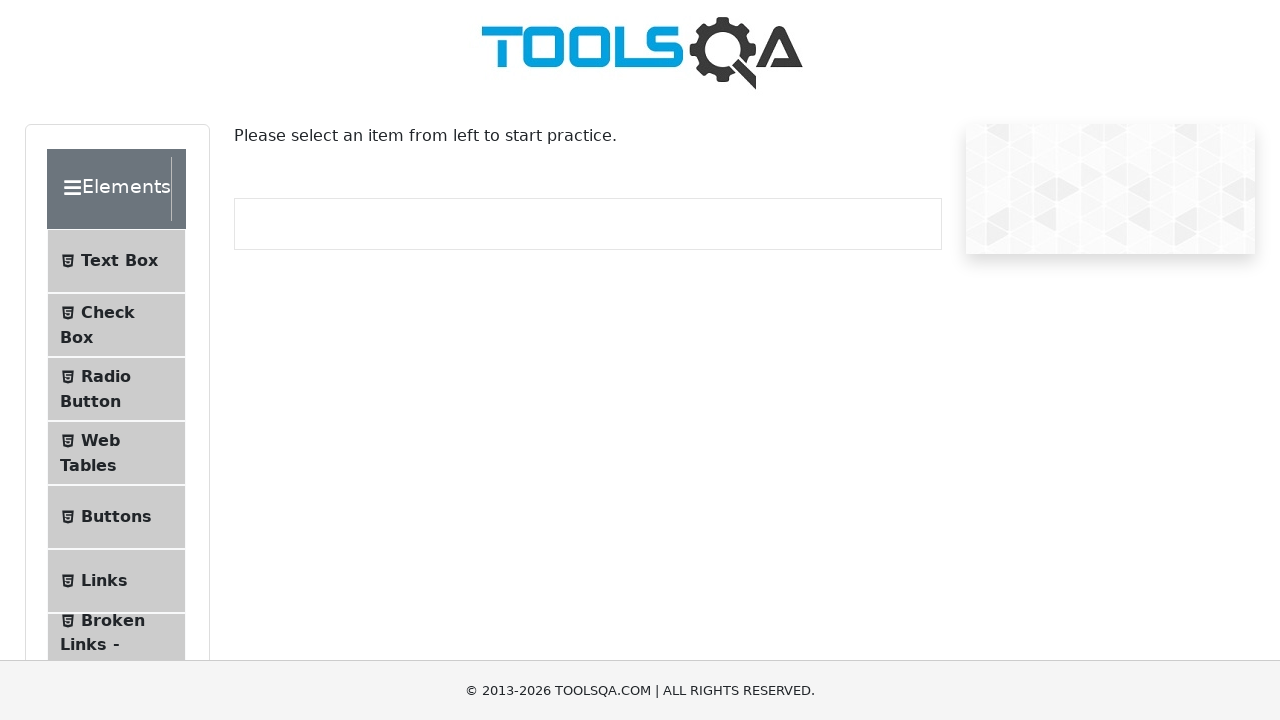

Navigated to Elements page at https://demoqa.com/elements
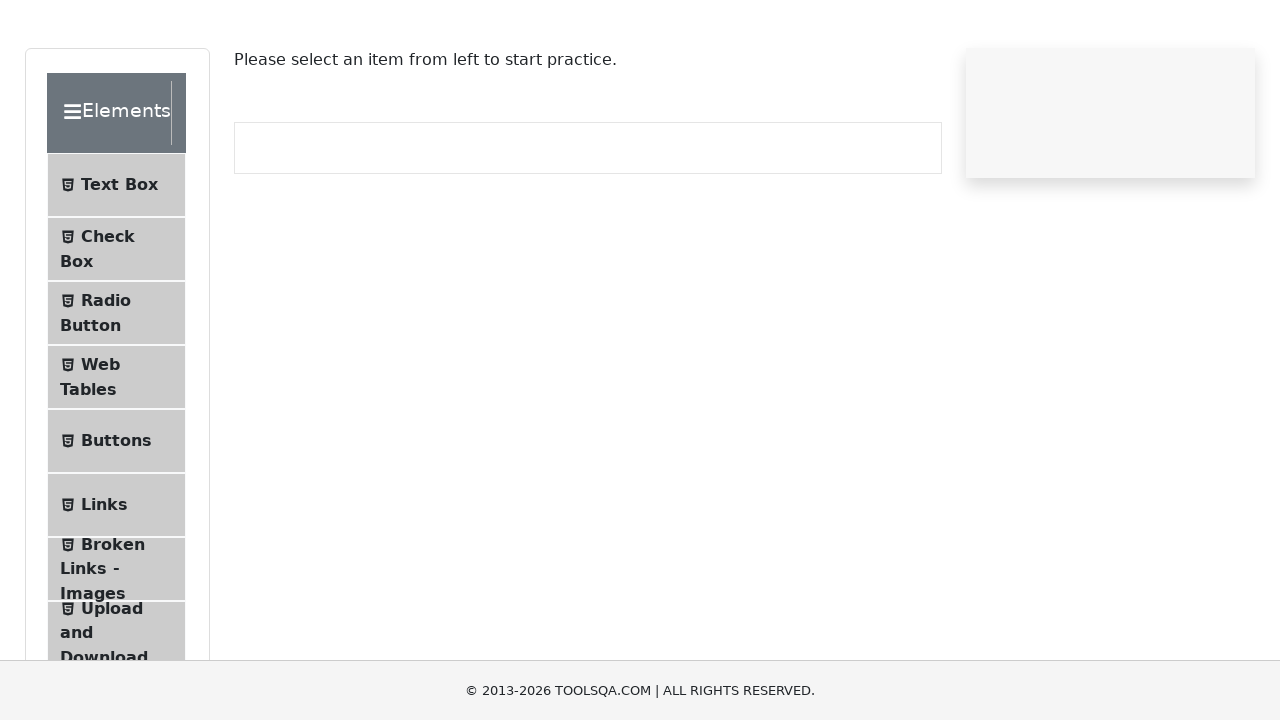

Page content loaded and placeholder text element is visible
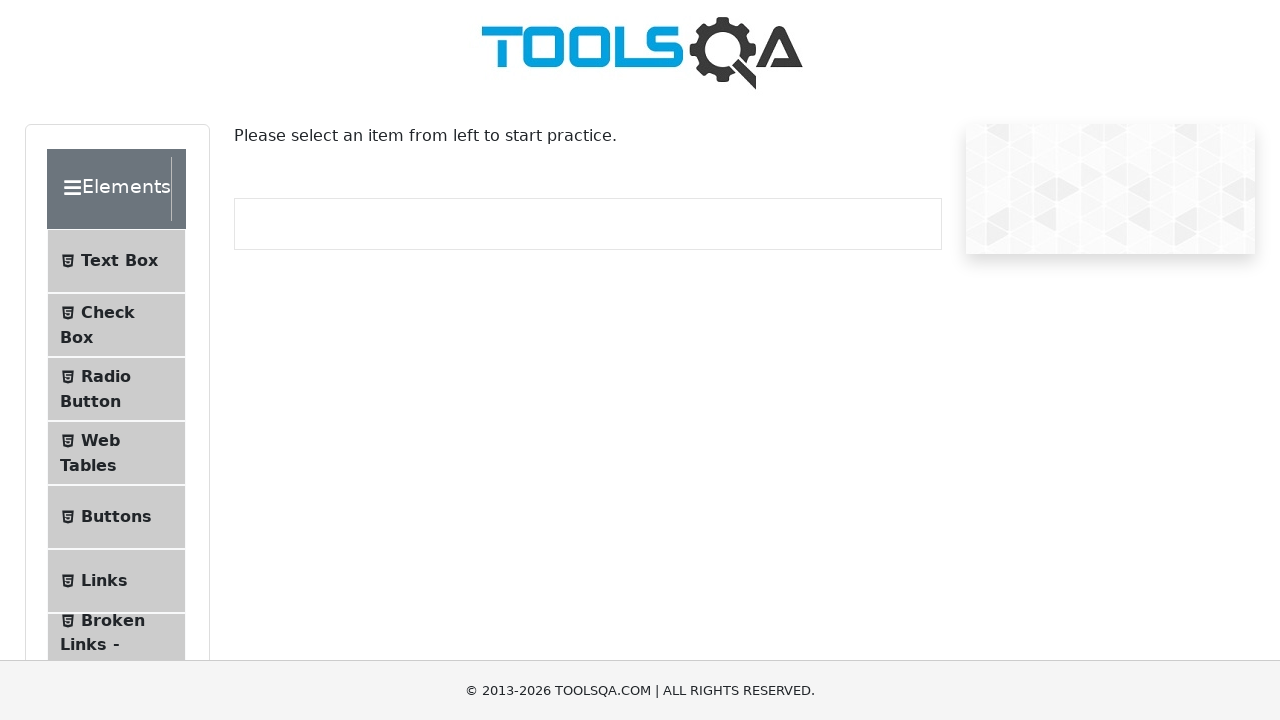

Verified placeholder text displays 'Please select an item from left to start practice.'
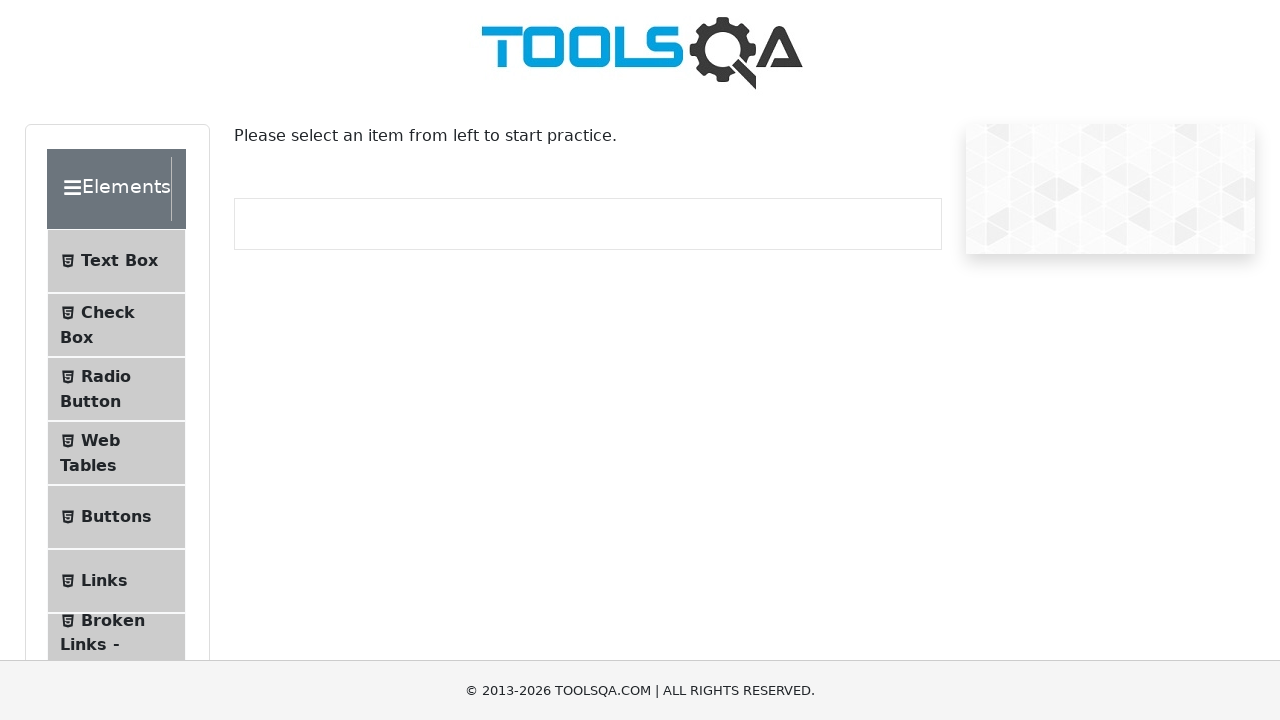

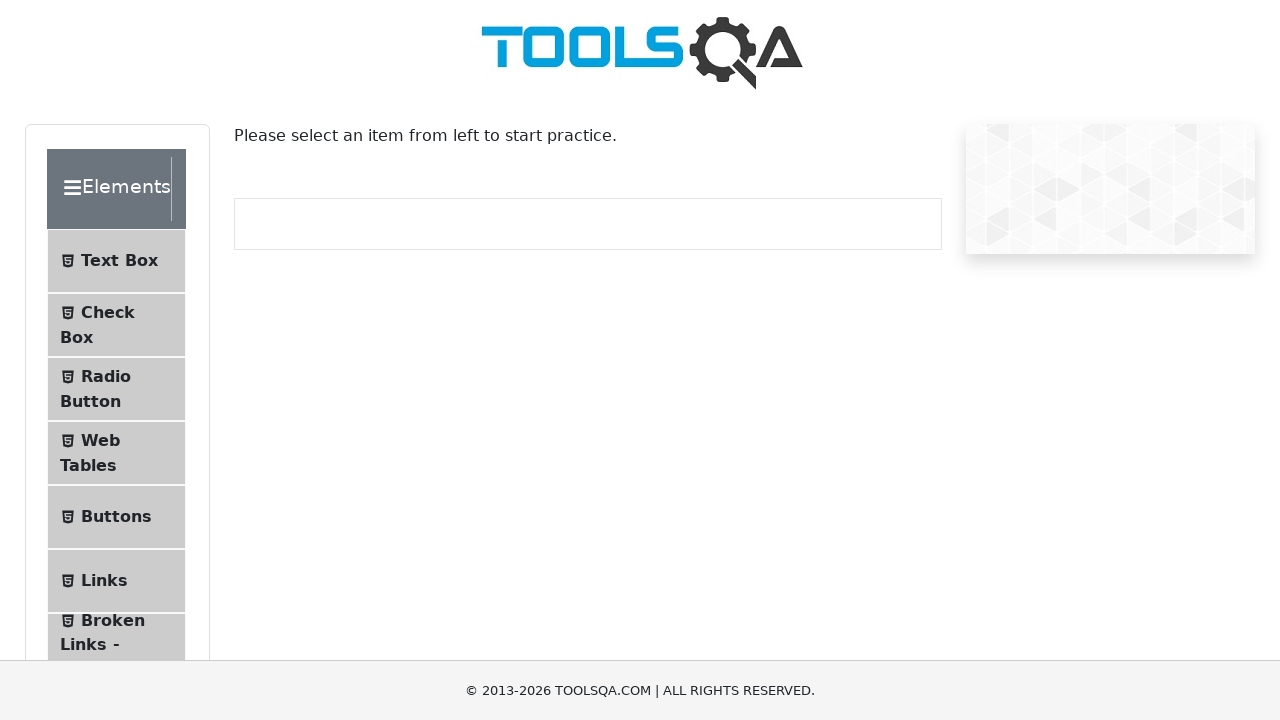